Tests an e-commerce flow by adding multiple items to cart, applying a promo code, and completing the checkout process with country selection

Starting URL: https://rahulshettyacademy.com/seleniumPractise/

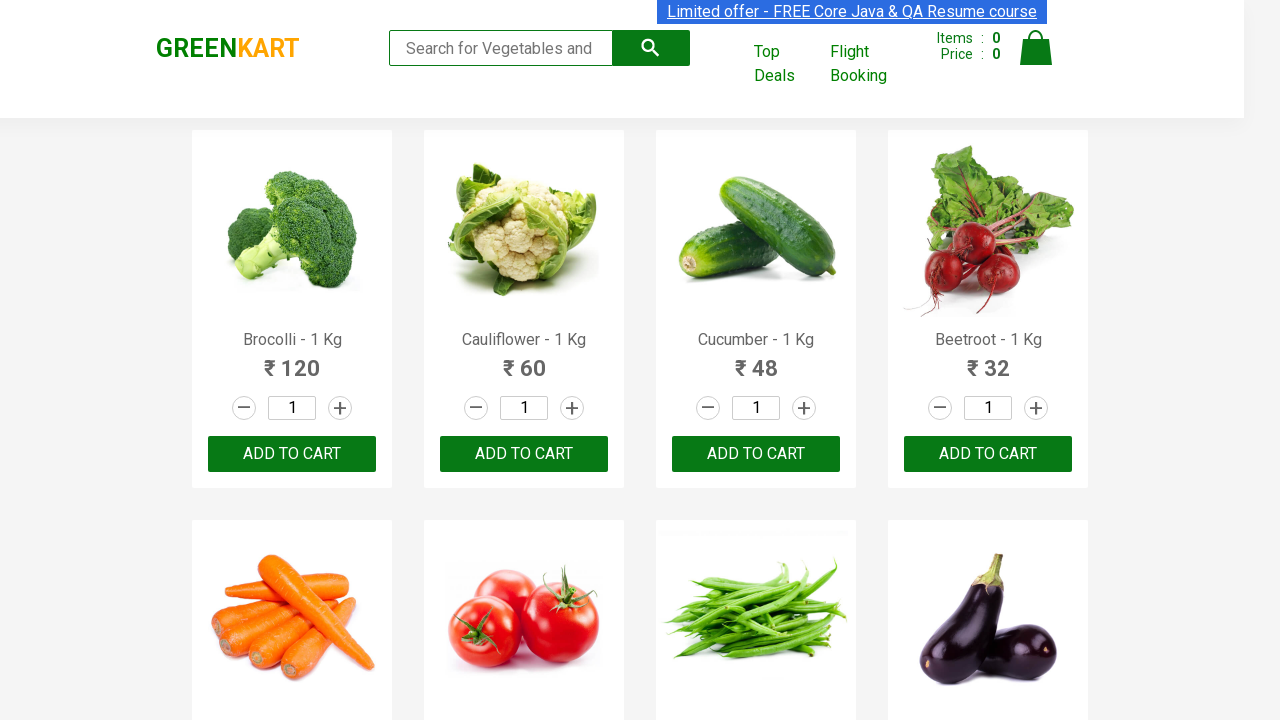

Retrieved all product name elements from the page
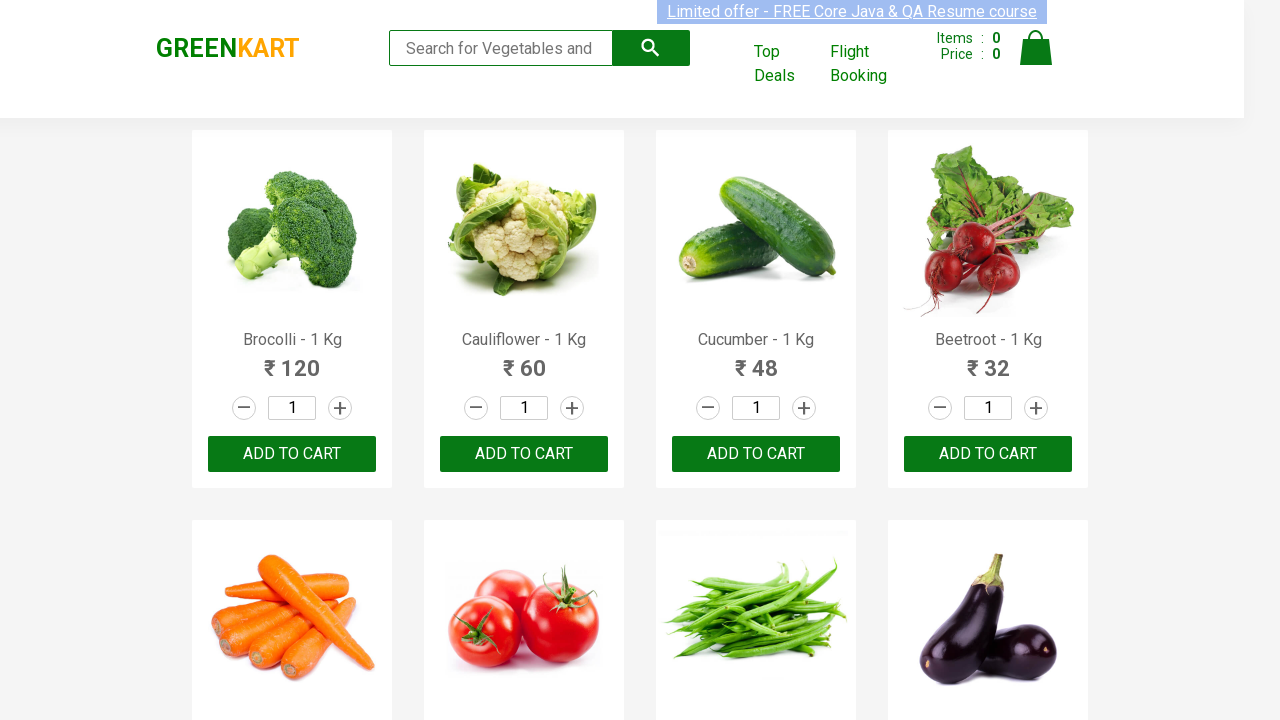

Clicked ADD TO CART for Brocolli at (292, 454) on xpath=//div[@class='product-action']/button >> nth=0
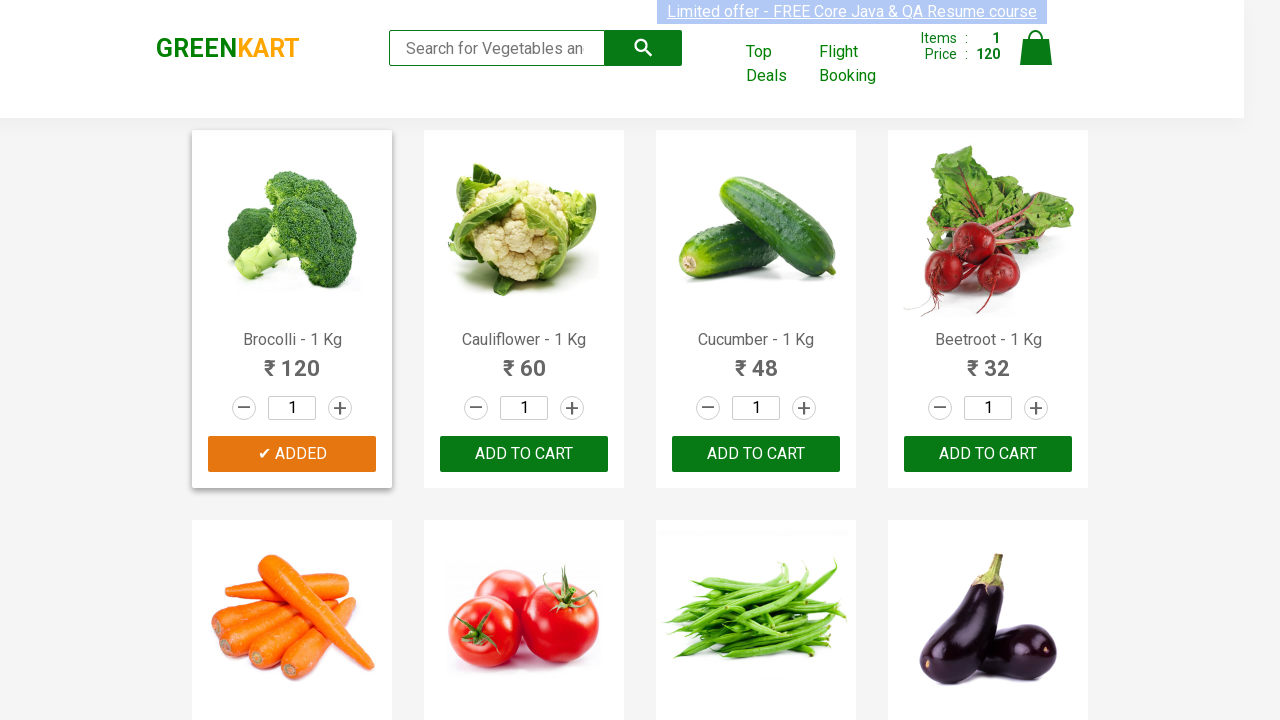

Clicked ADD TO CART for Tomato at (524, 360) on xpath=//div[@class='product-action']/button >> nth=5
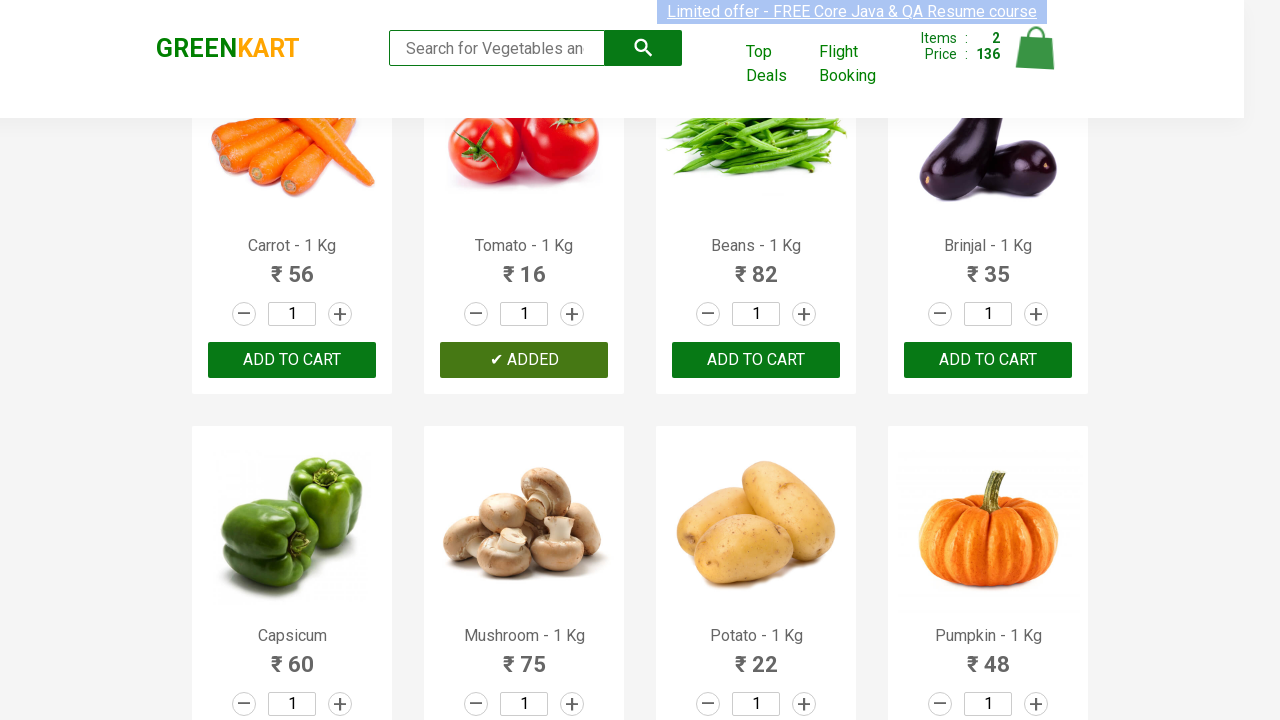

Clicked ADD TO CART for Brinjal at (988, 360) on xpath=//div[@class='product-action']/button >> nth=7
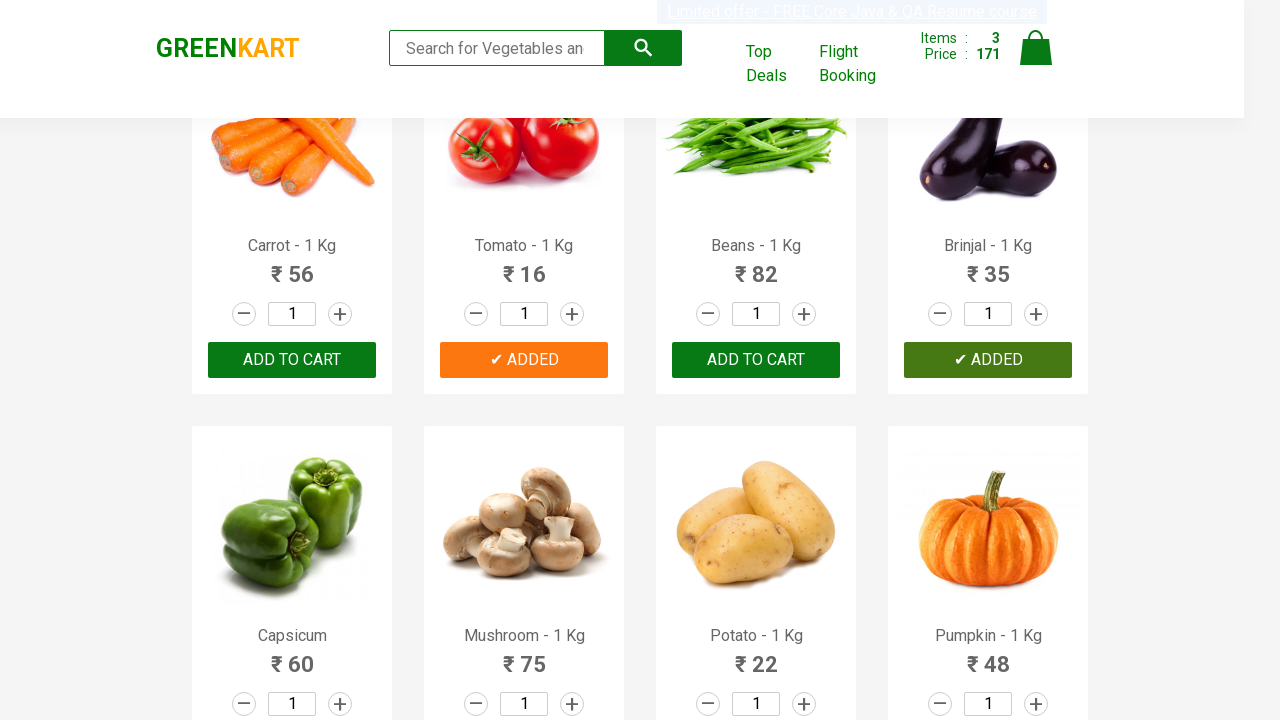

Clicked ADD TO CART for Potato at (756, 360) on xpath=//div[@class='product-action']/button >> nth=10
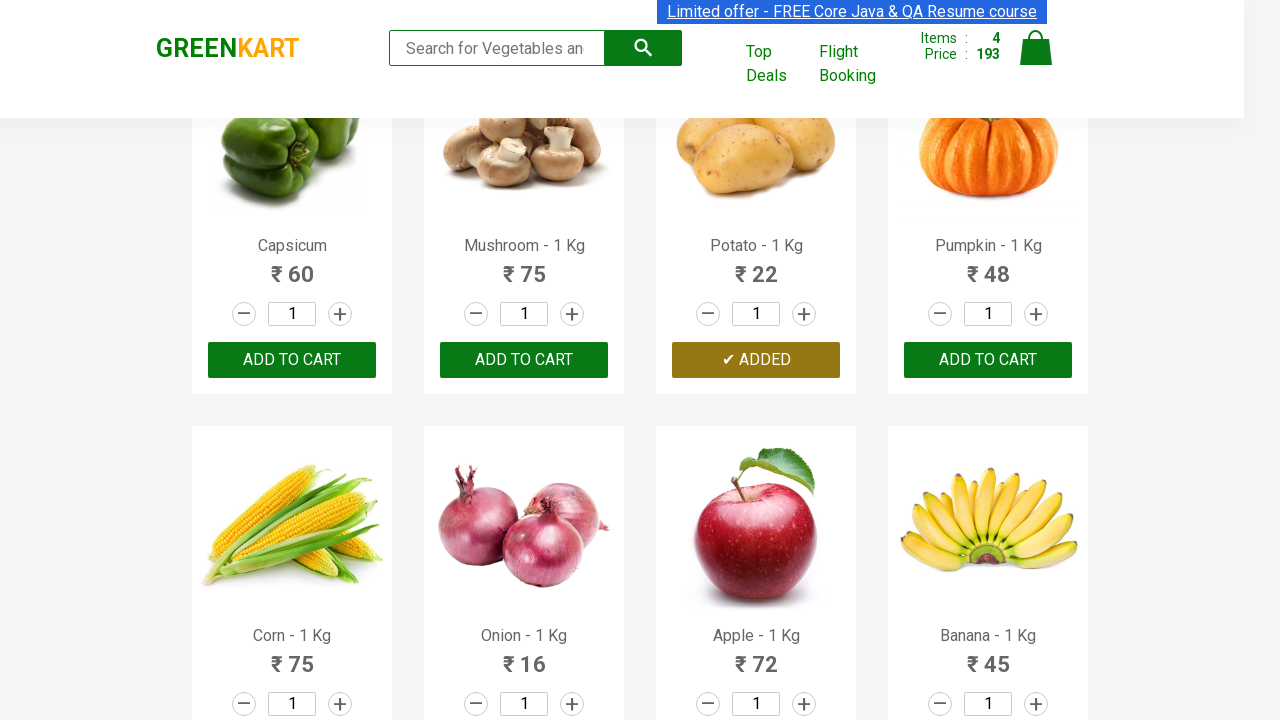

Clicked ADD TO CART for Onion at (524, 360) on xpath=//div[@class='product-action']/button >> nth=13
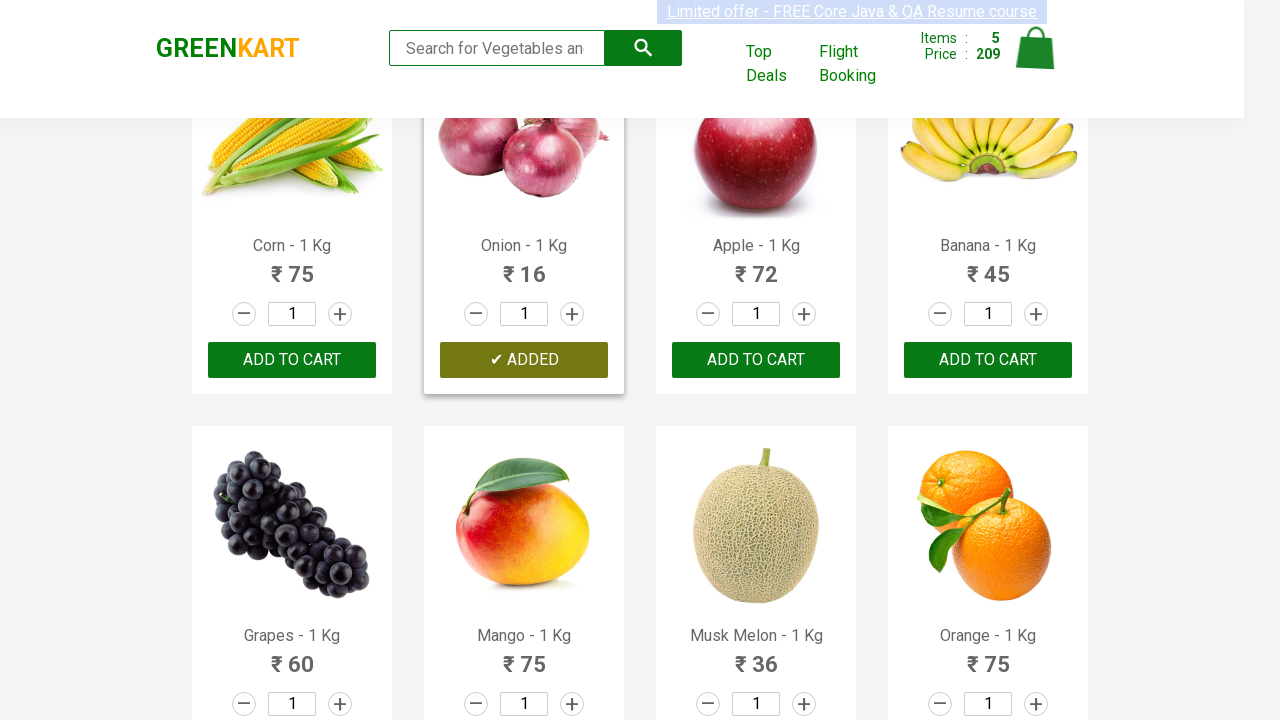

Clicked on cart icon to view cart at (1036, 59) on a.cart-icon
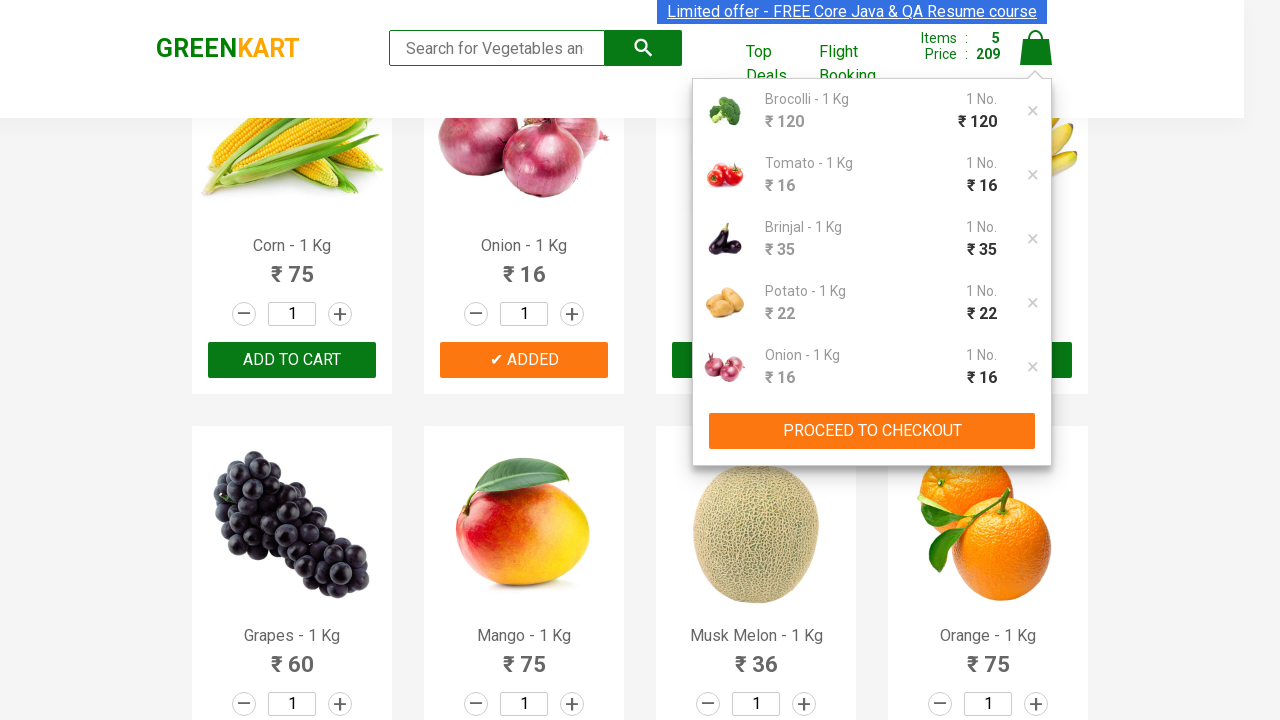

Clicked PROCEED TO CHECKOUT button at (872, 431) on xpath=//div[@class='action-block']/button
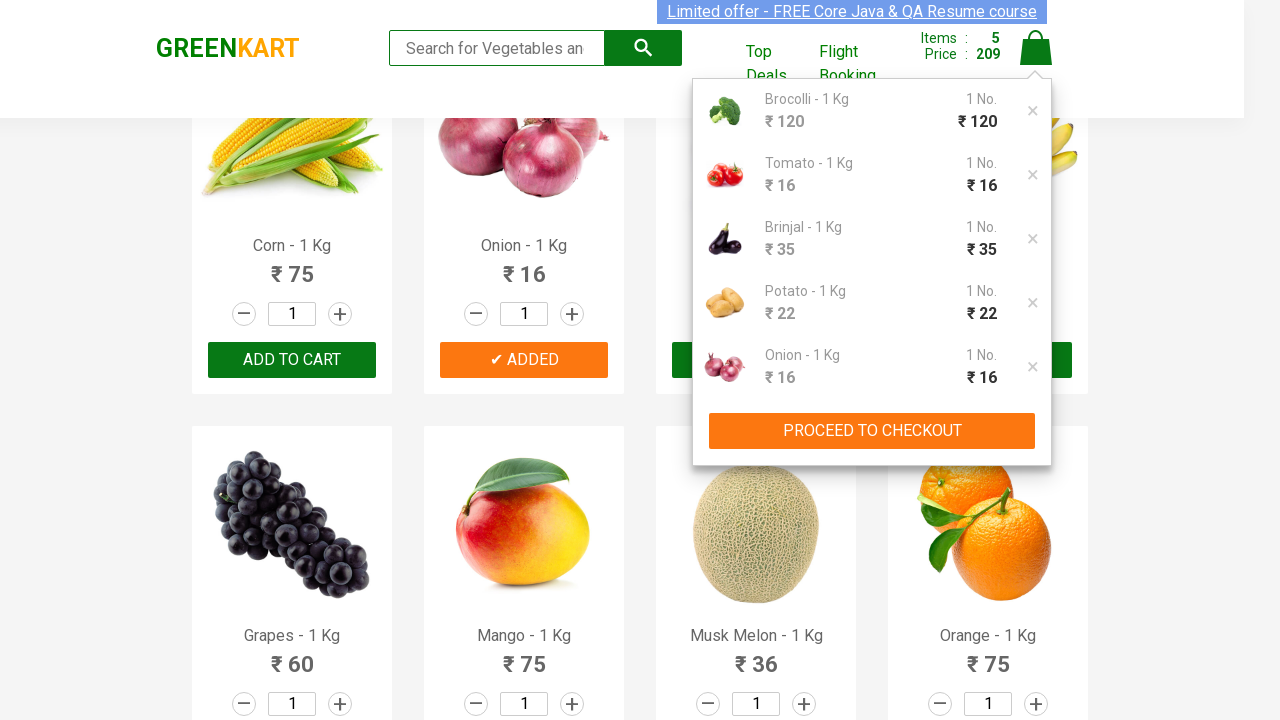

Entered promo code 'rahulshettyacademy' on input.promocode
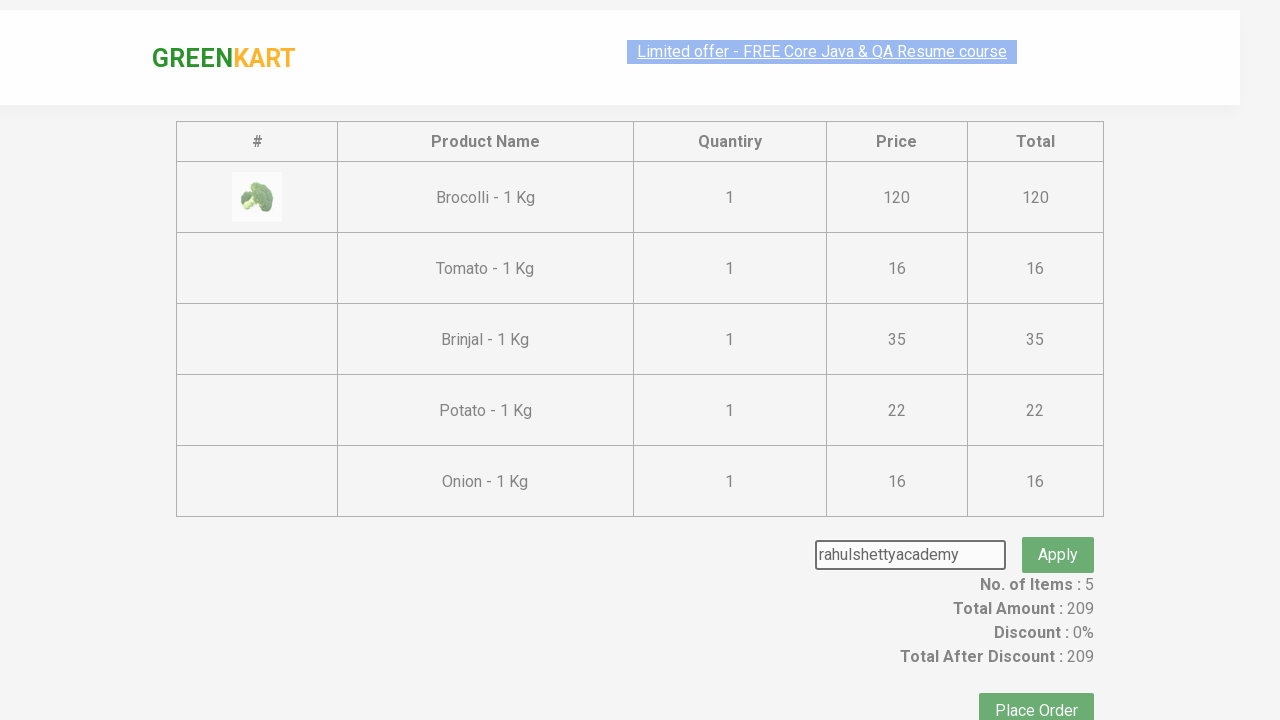

Clicked apply promo button at (1058, 530) on button.promoBtn
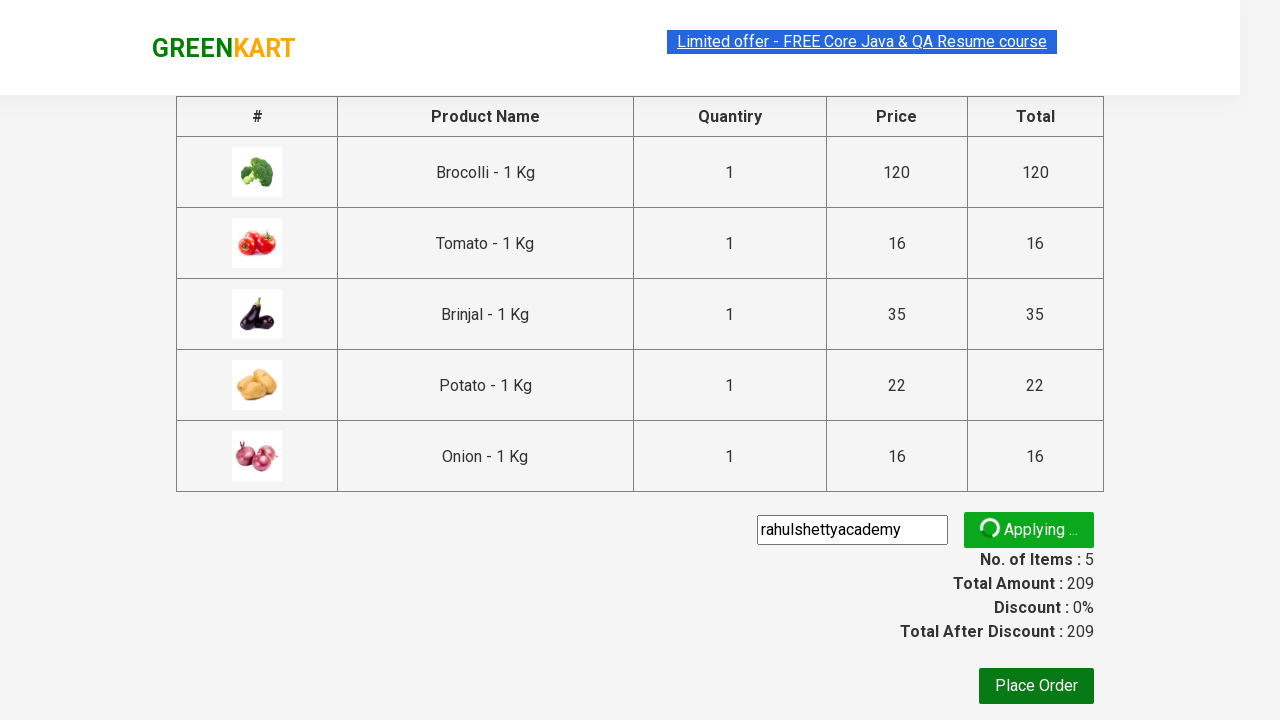

Waited 5 seconds for promo to be applied
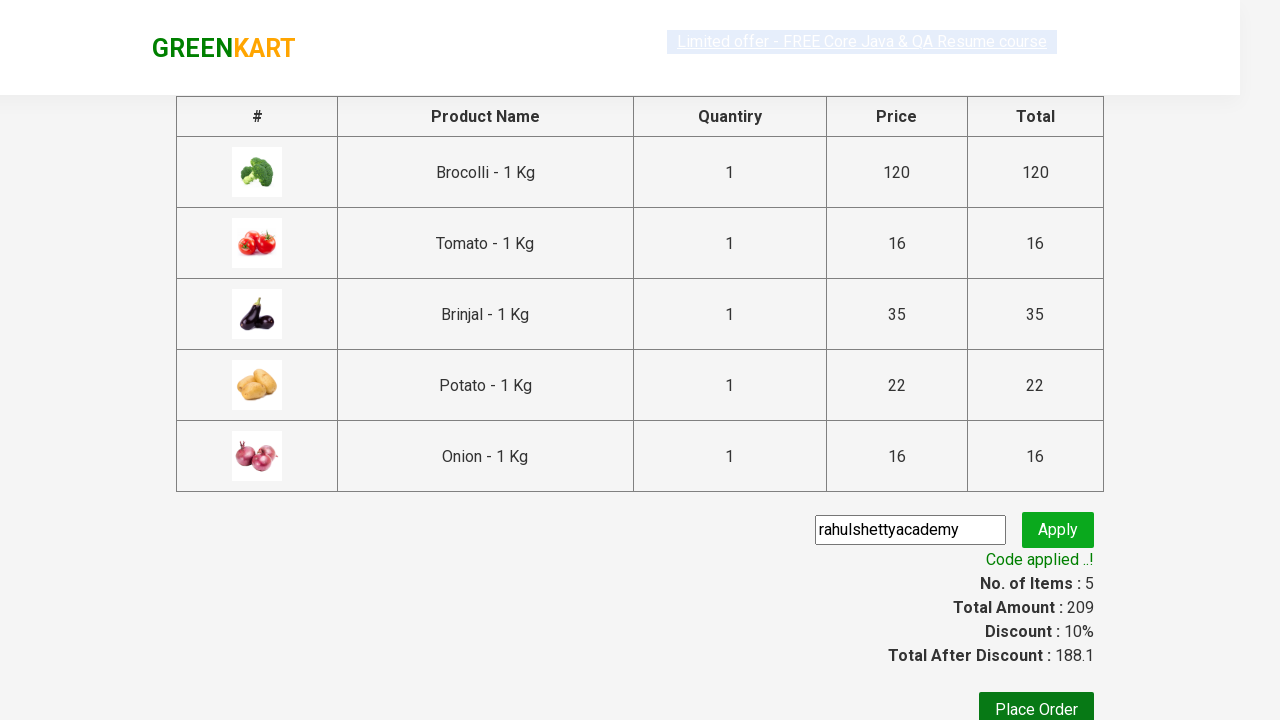

Clicked Place Order button at (1036, 702) on xpath=//button[normalize-space()='Place Order']
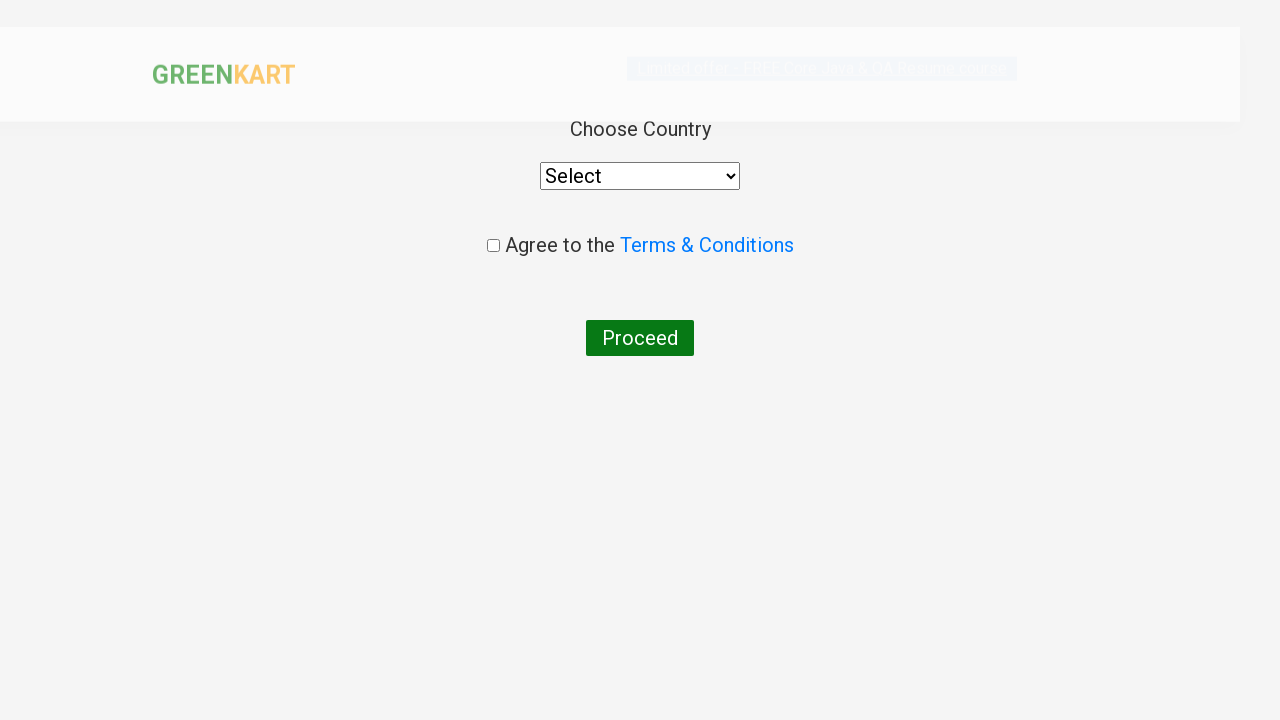

Selected 'India' from country dropdown on select
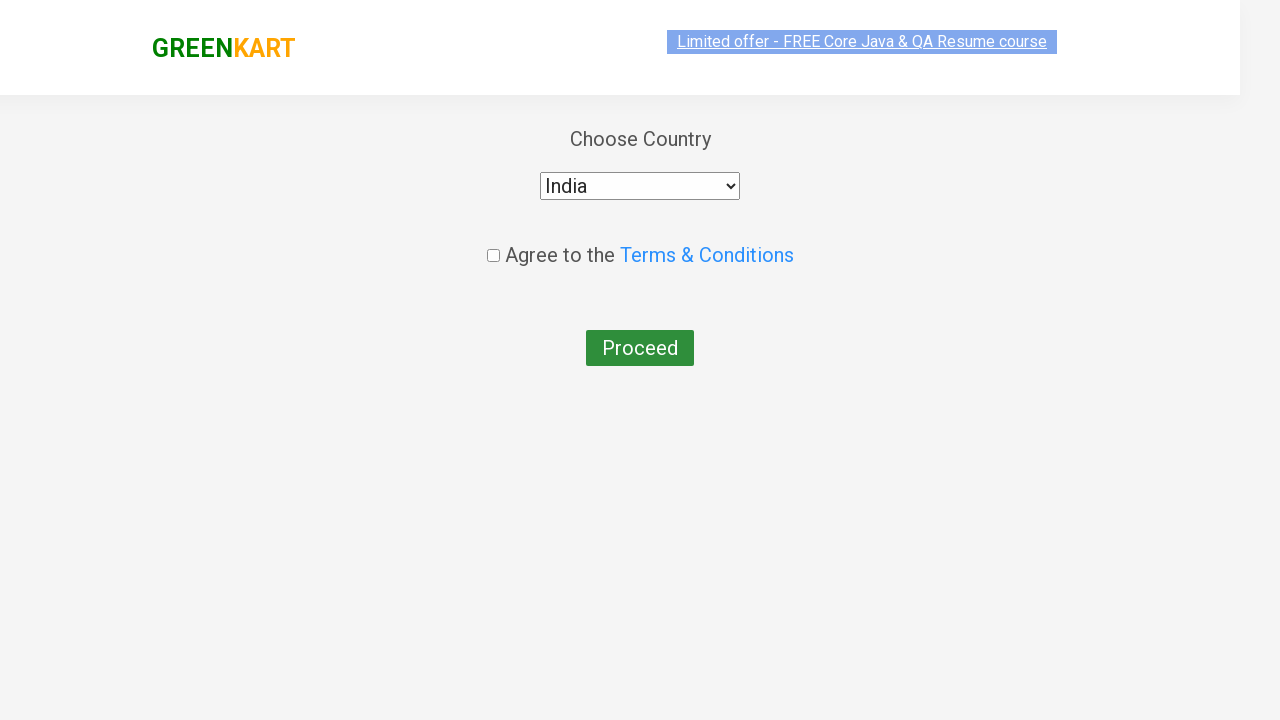

Checked the terms and conditions checkbox at (493, 246) on input[type='checkbox']
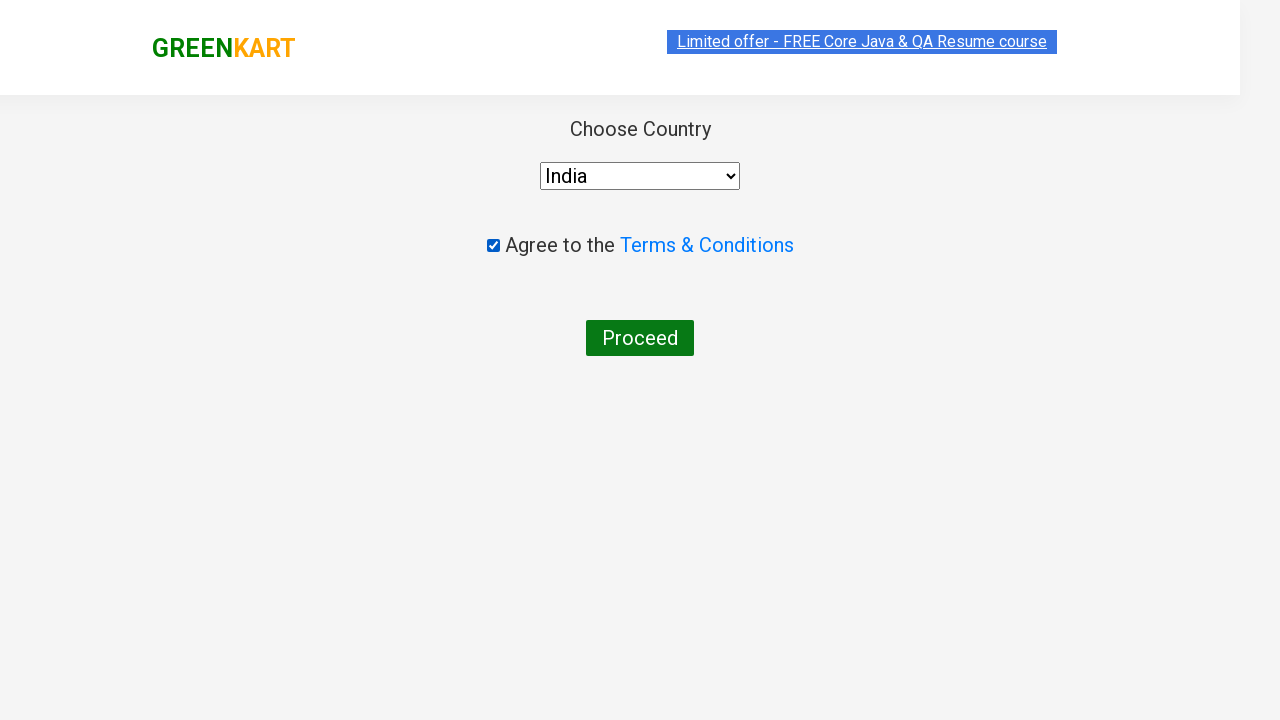

Clicked Proceed button to complete the order at (640, 338) on xpath=//button[normalize-space()='Proceed']
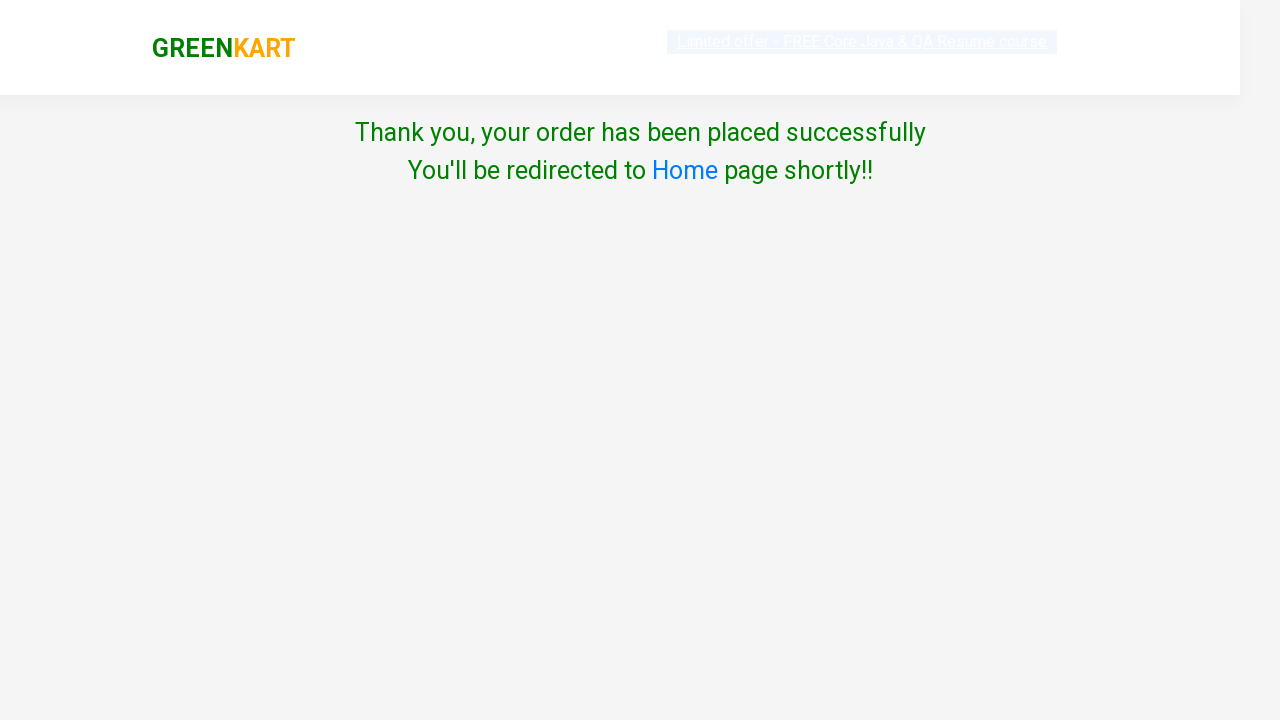

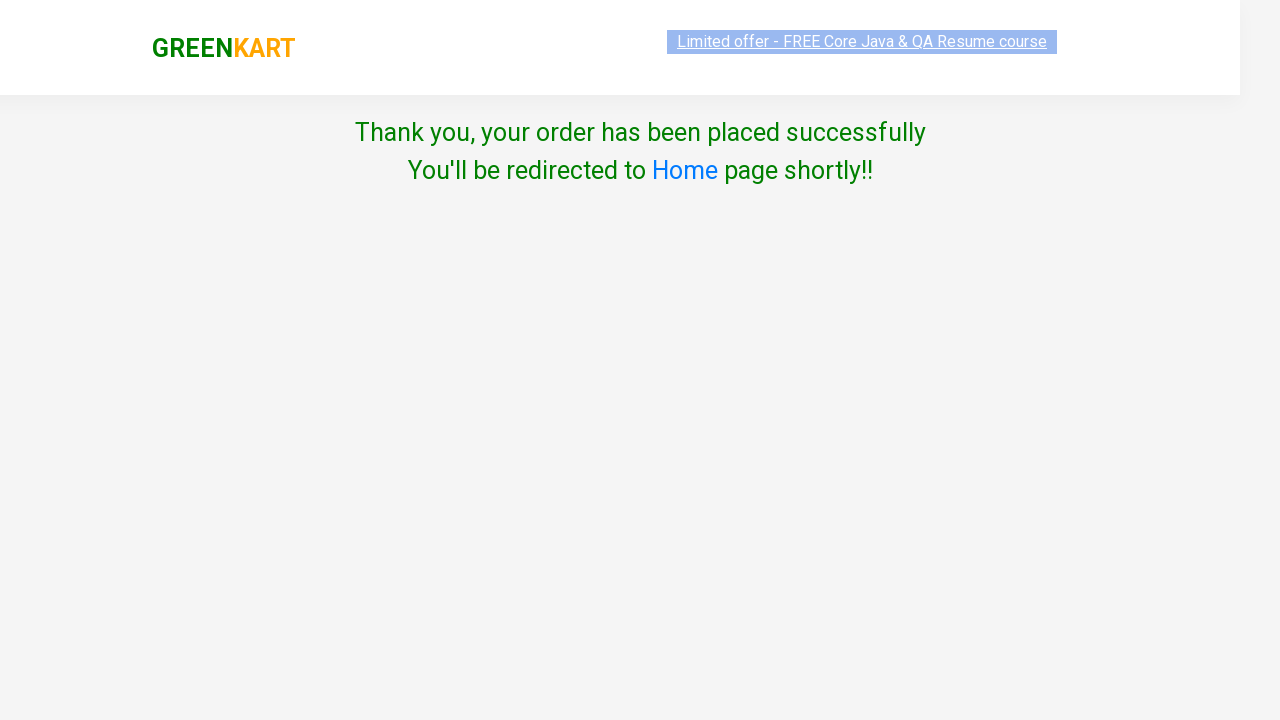